Tests finding a link by calculated text value, clicking it, then filling out a multi-field form with personal information (first name, last name, city, country) and submitting it.

Starting URL: http://suninjuly.github.io/find_link_text

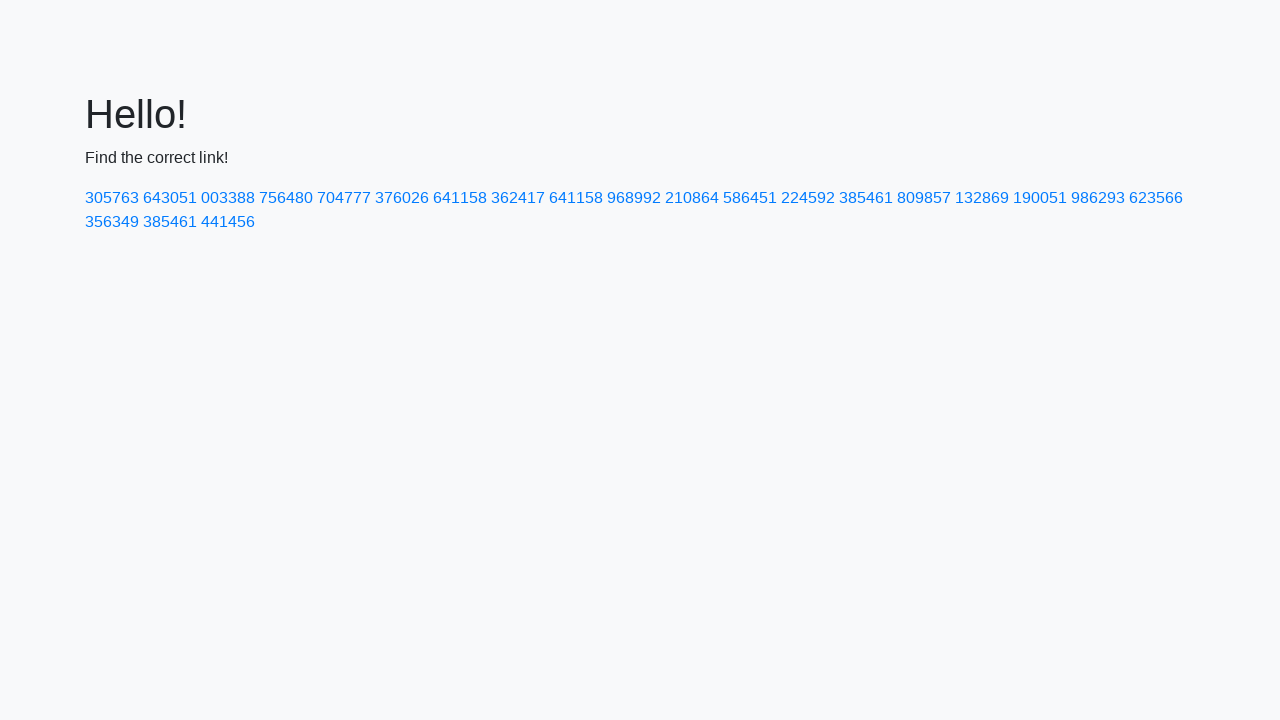

Calculated link text value using mathematical formula
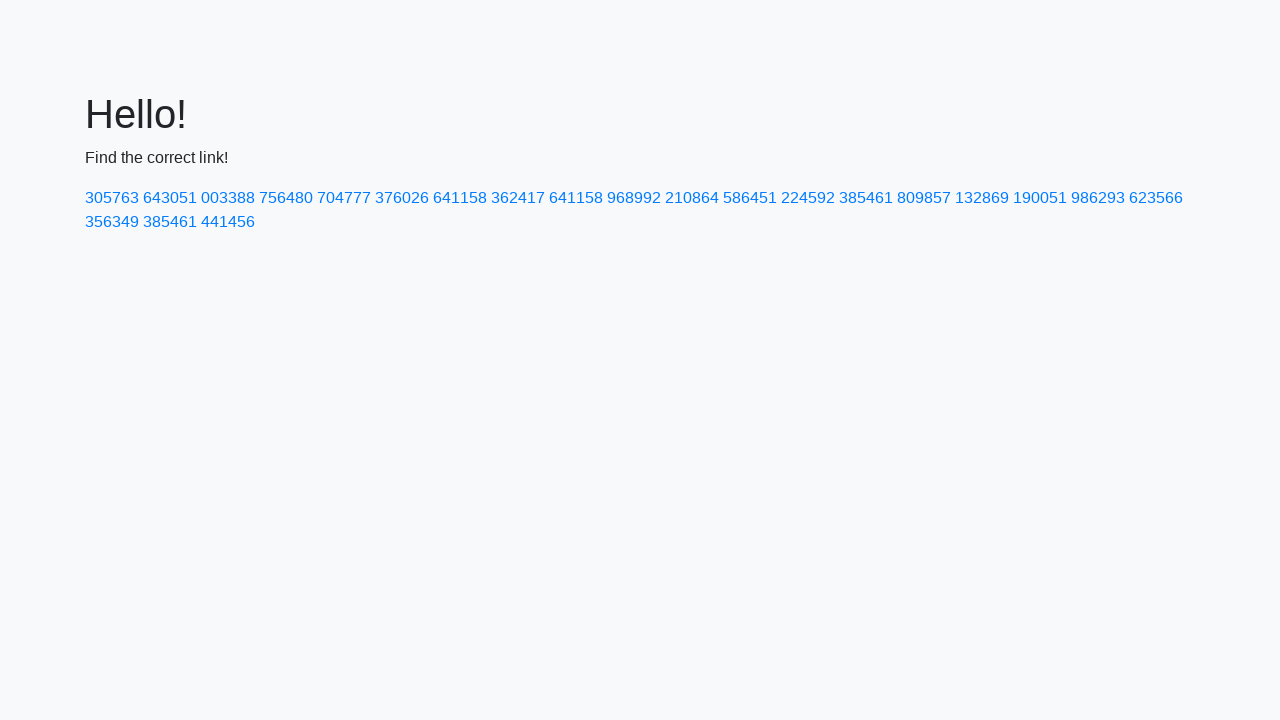

Clicked link with calculated text value '224592' at (808, 198) on text=224592
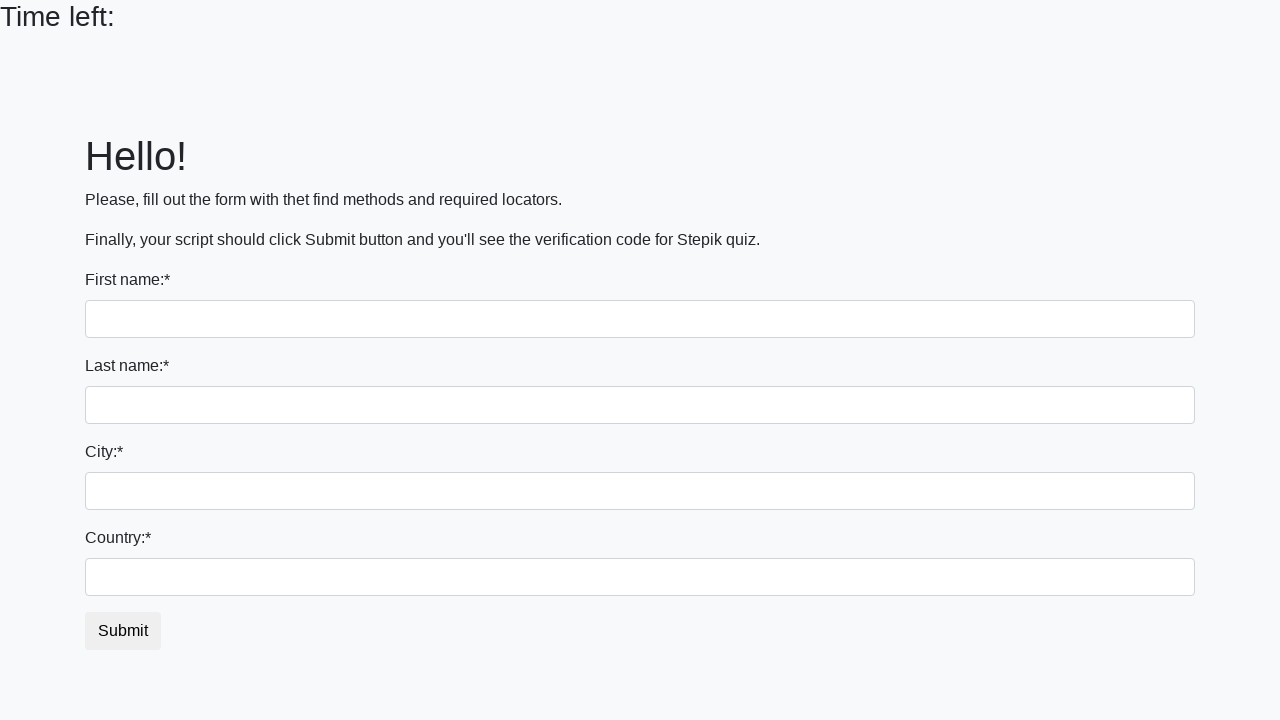

Filled first name field with 'Ivan' on input
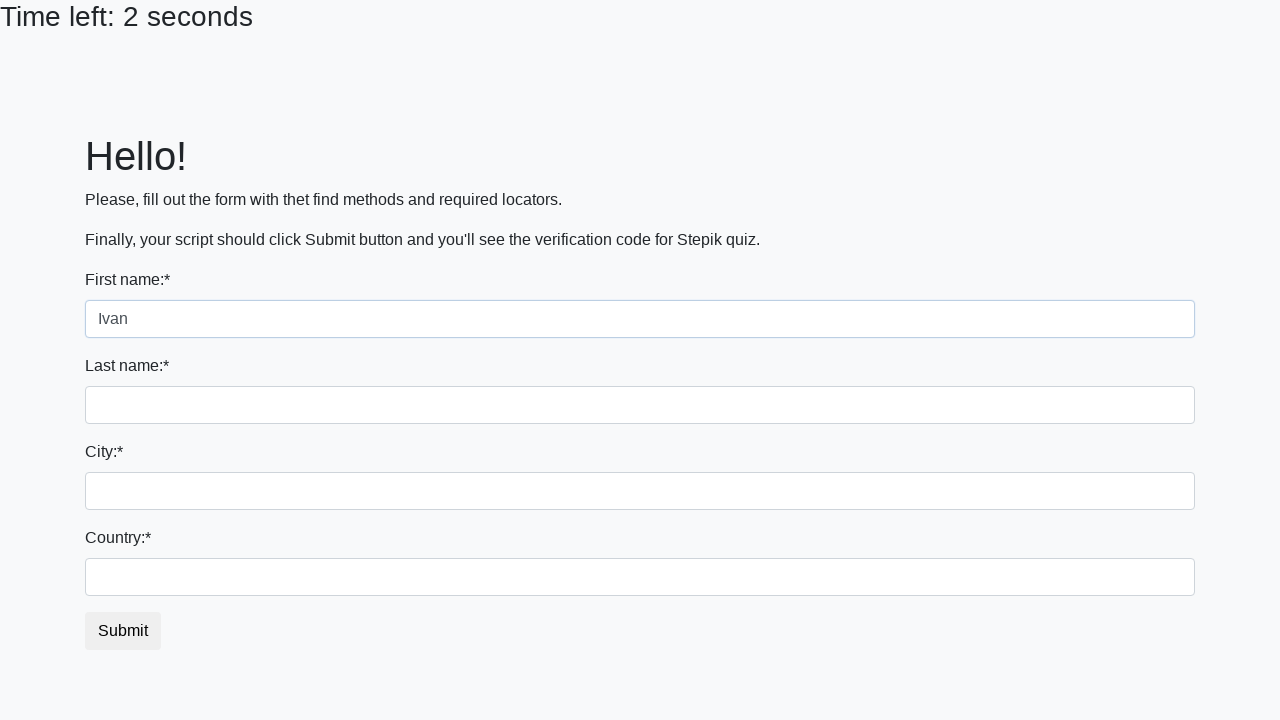

Filled last name field with 'Petrov' on input[name='last_name']
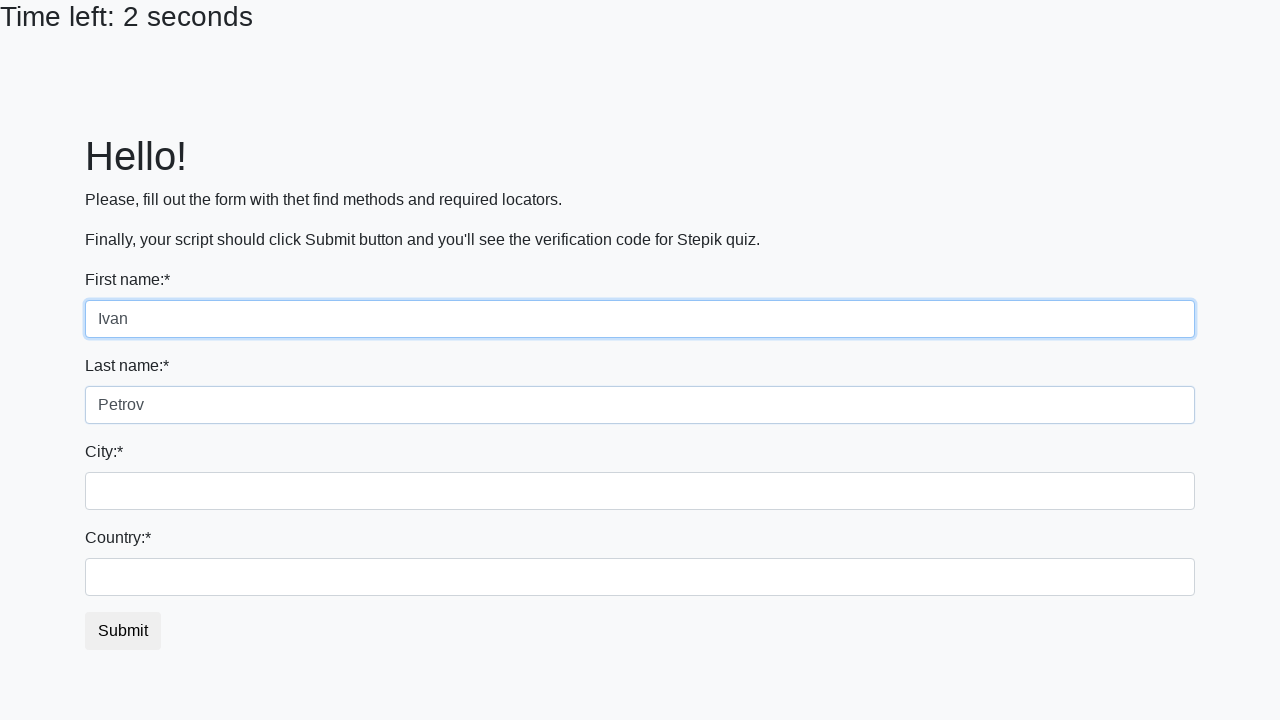

Filled city field with 'Smolensk' on .city
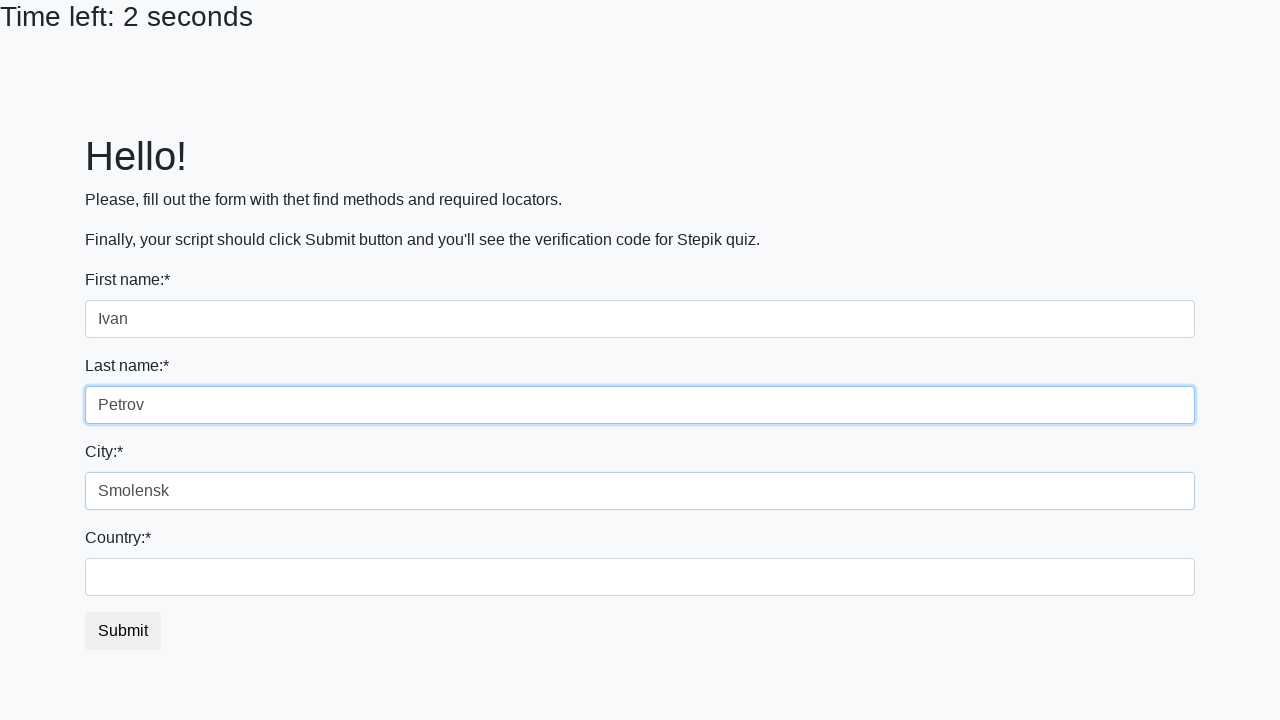

Filled country field with 'Russia' on #country
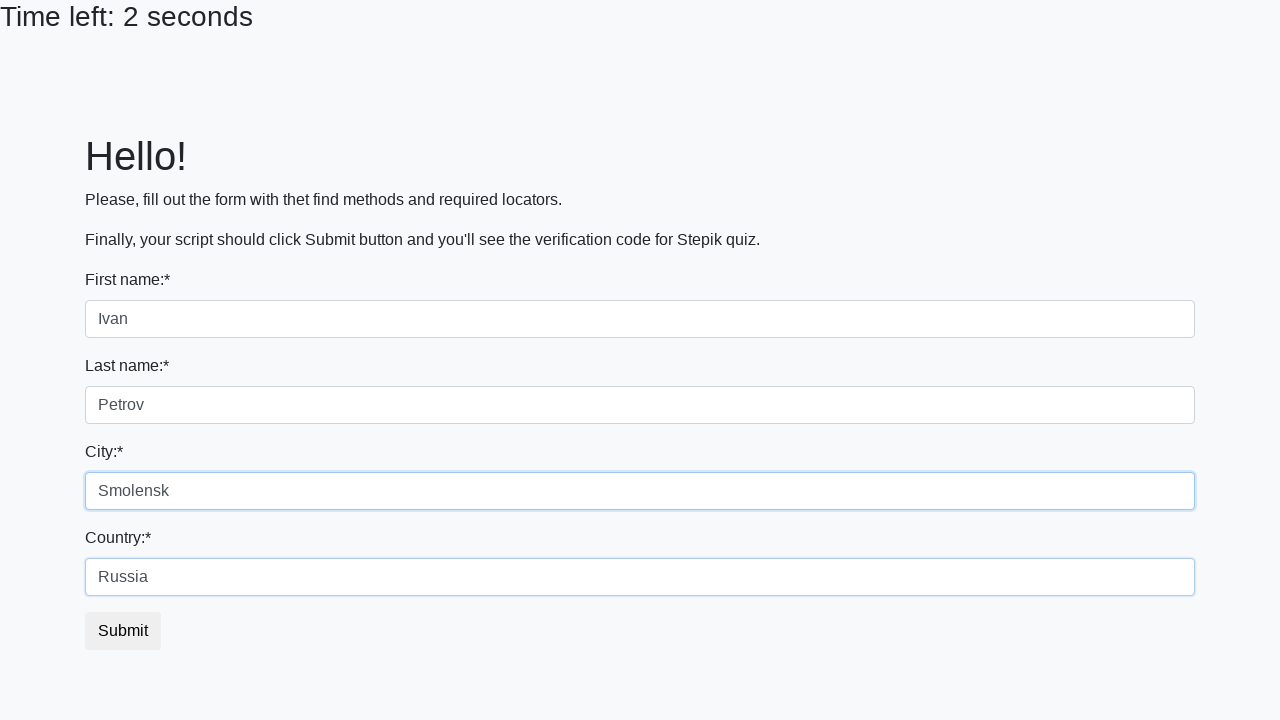

Clicked form submit button at (123, 631) on button.btn
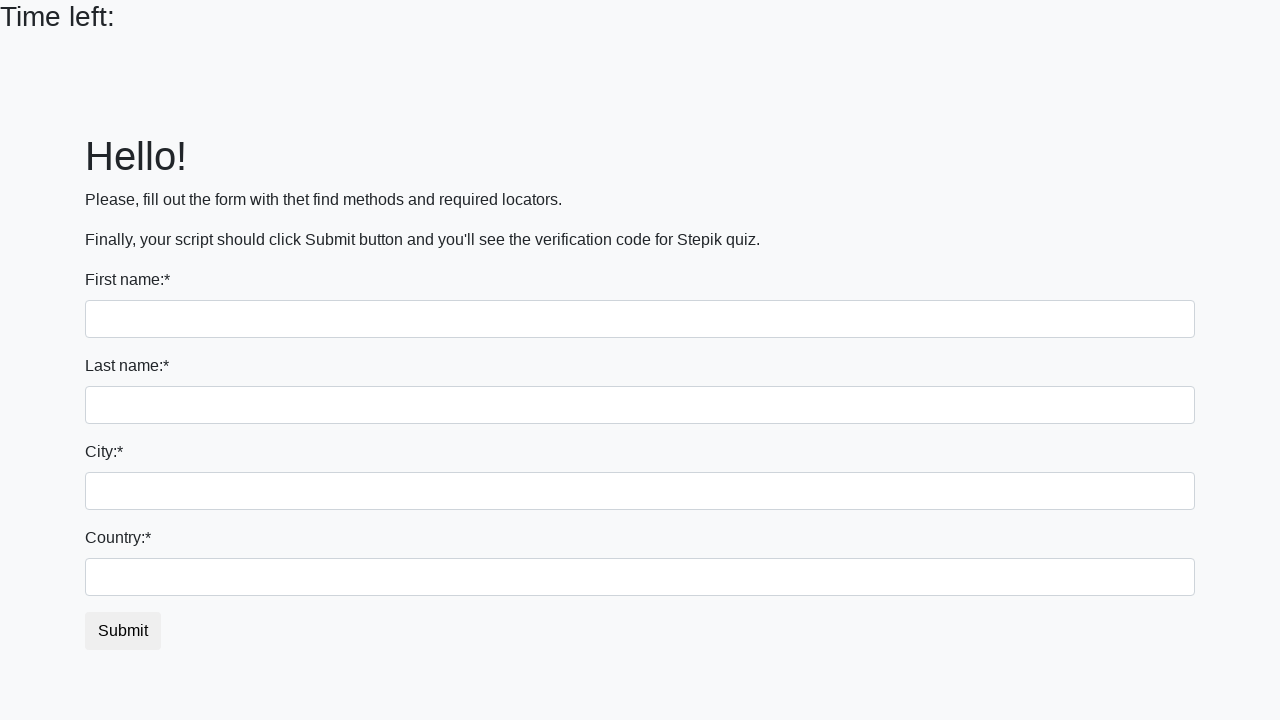

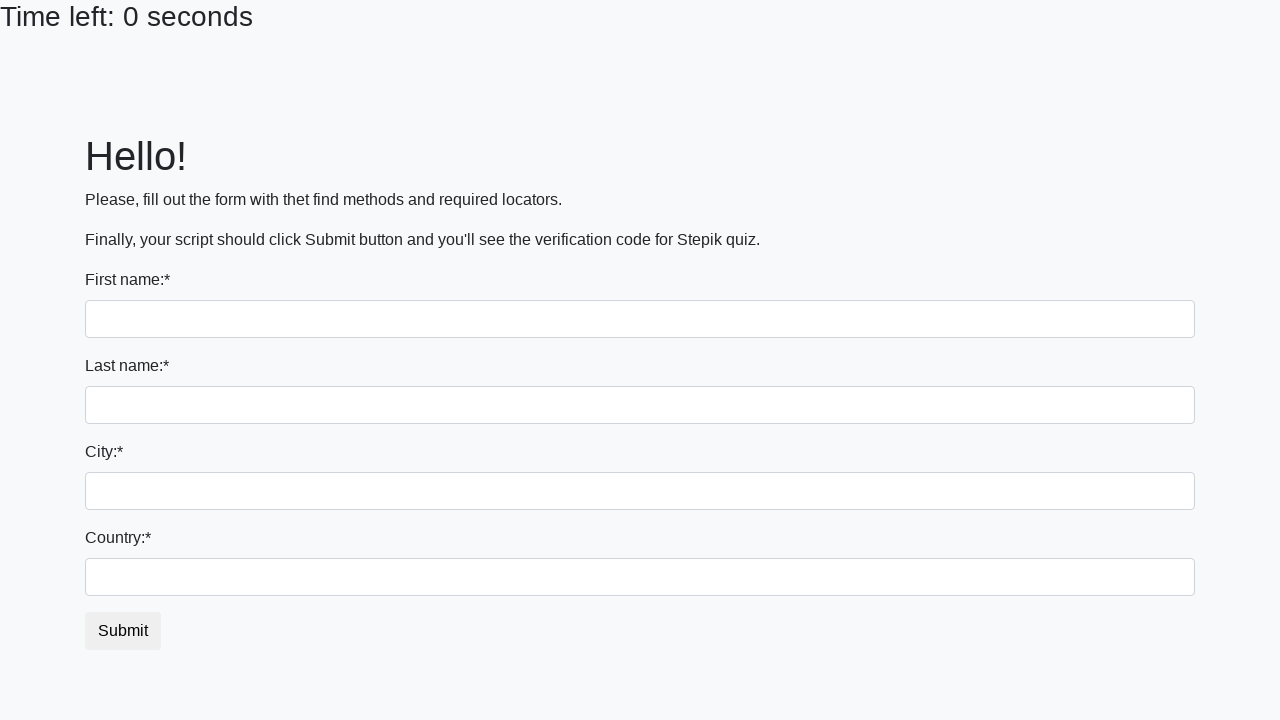